Navigates to vctcpune.com and sets the browser window size to 300x600 pixels to test responsive behavior

Starting URL: https://vctcpune.com

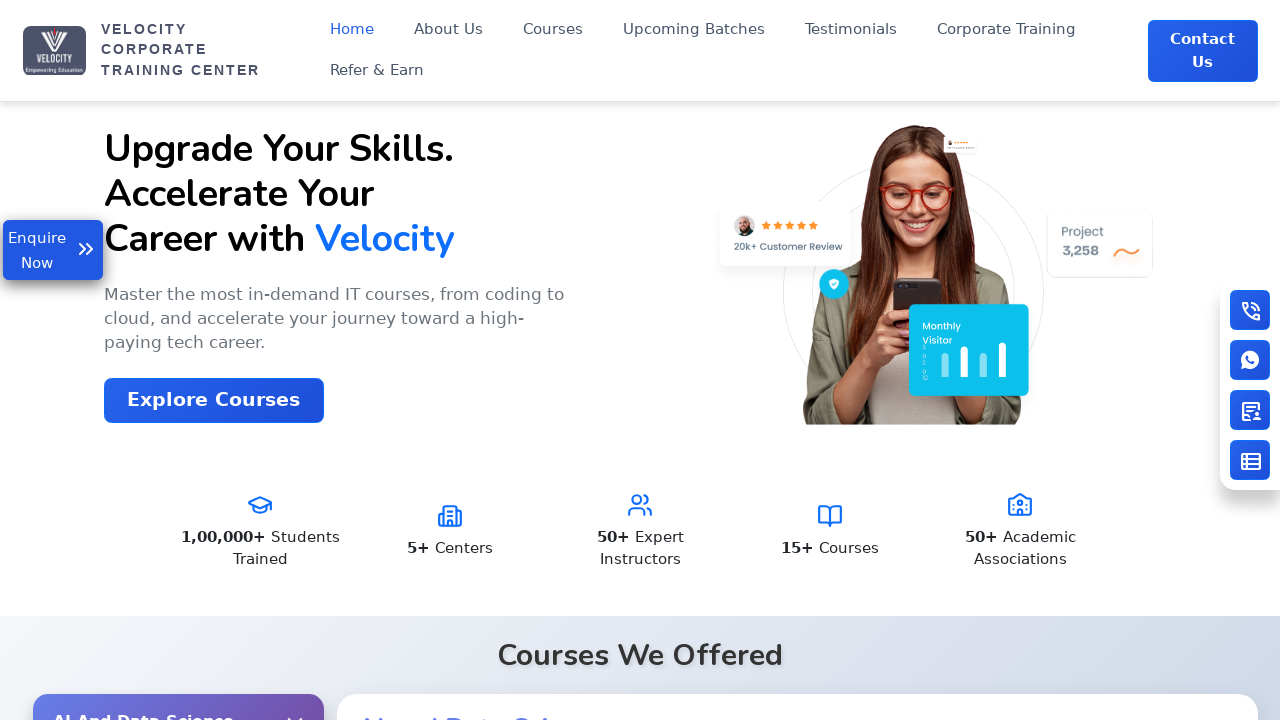

Navigated to https://vctcpune.com
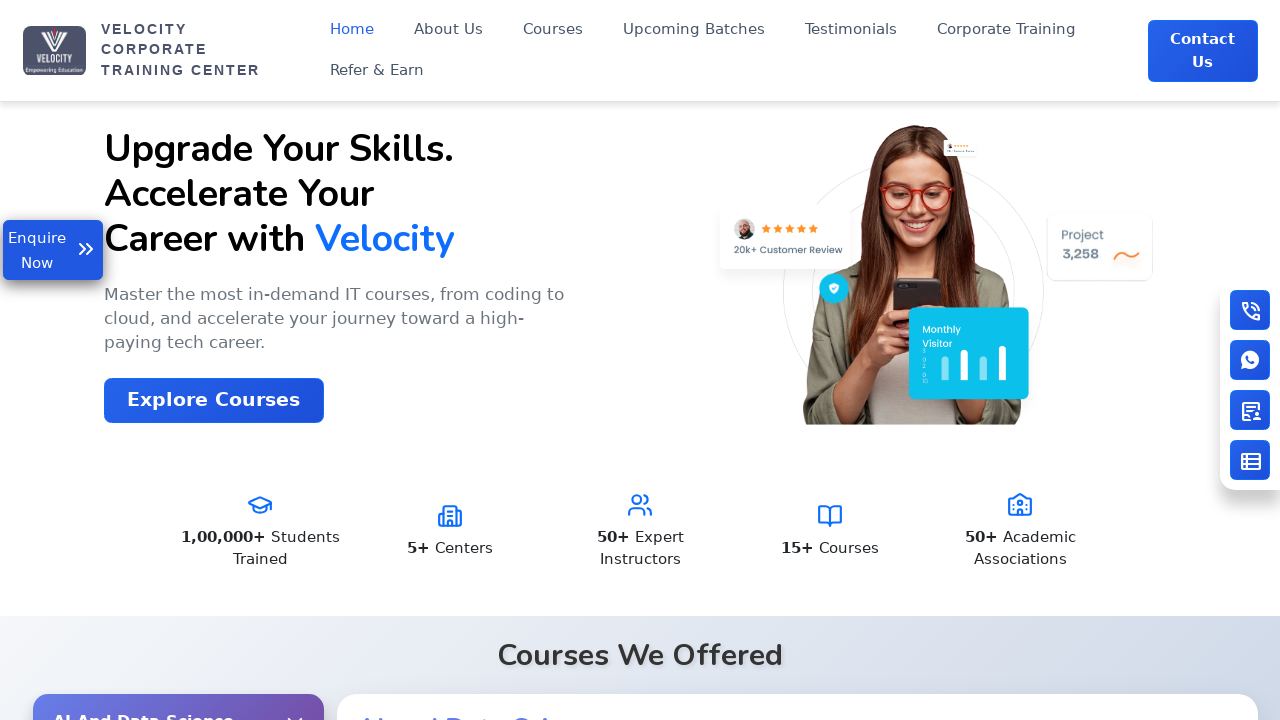

Set browser window size to 300x600 pixels for responsive testing
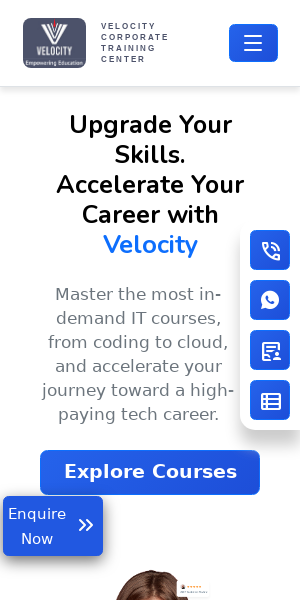

Page content loaded and adjusted to new viewport size
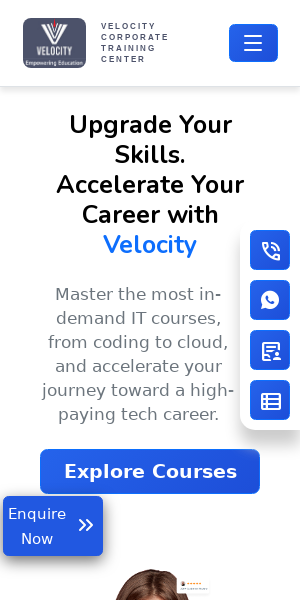

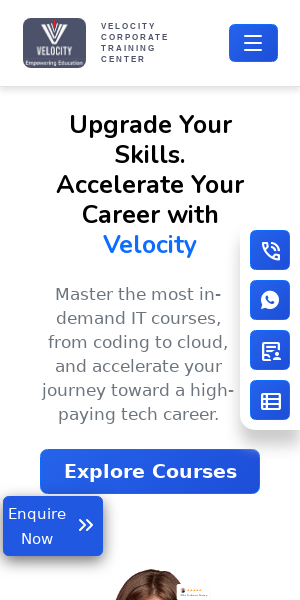